Tests autocomplete dropdown functionality by typing "can" and selecting "Canada" from the dropdown suggestions

Starting URL: https://rahulshettyacademy.com/AutomationPractice/

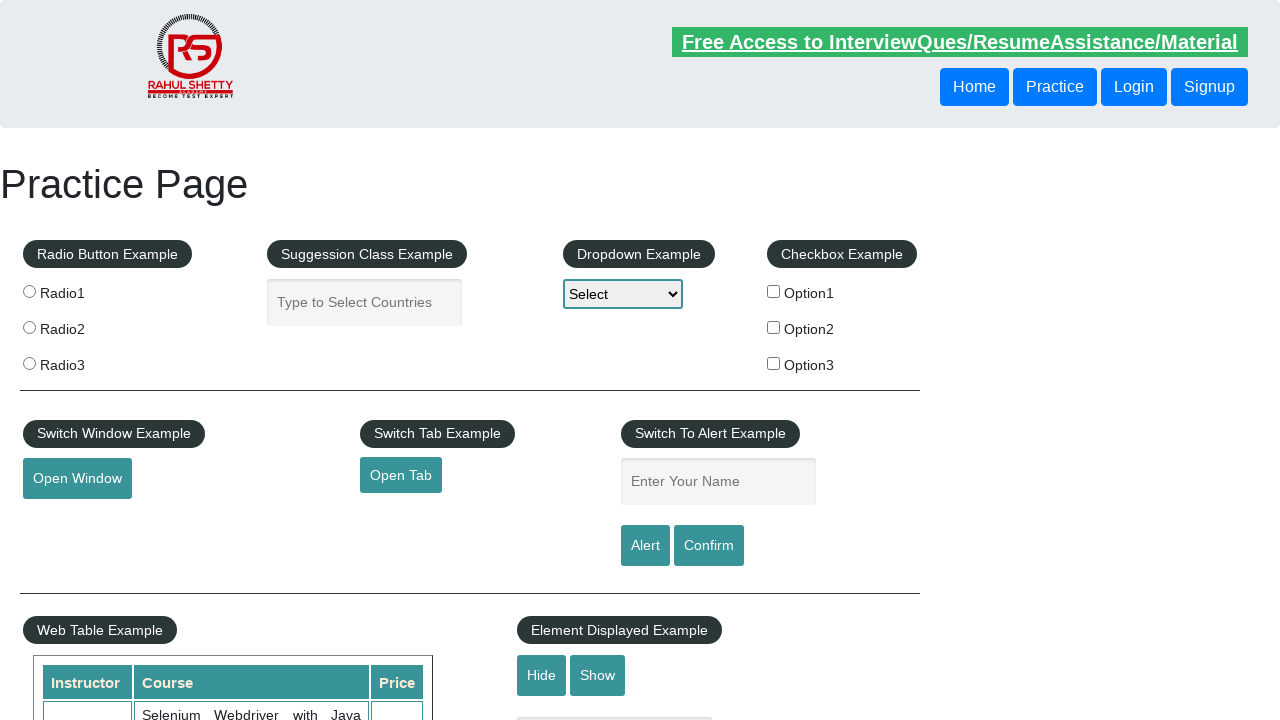

Typed 'can' into autocomplete field on input#autocomplete
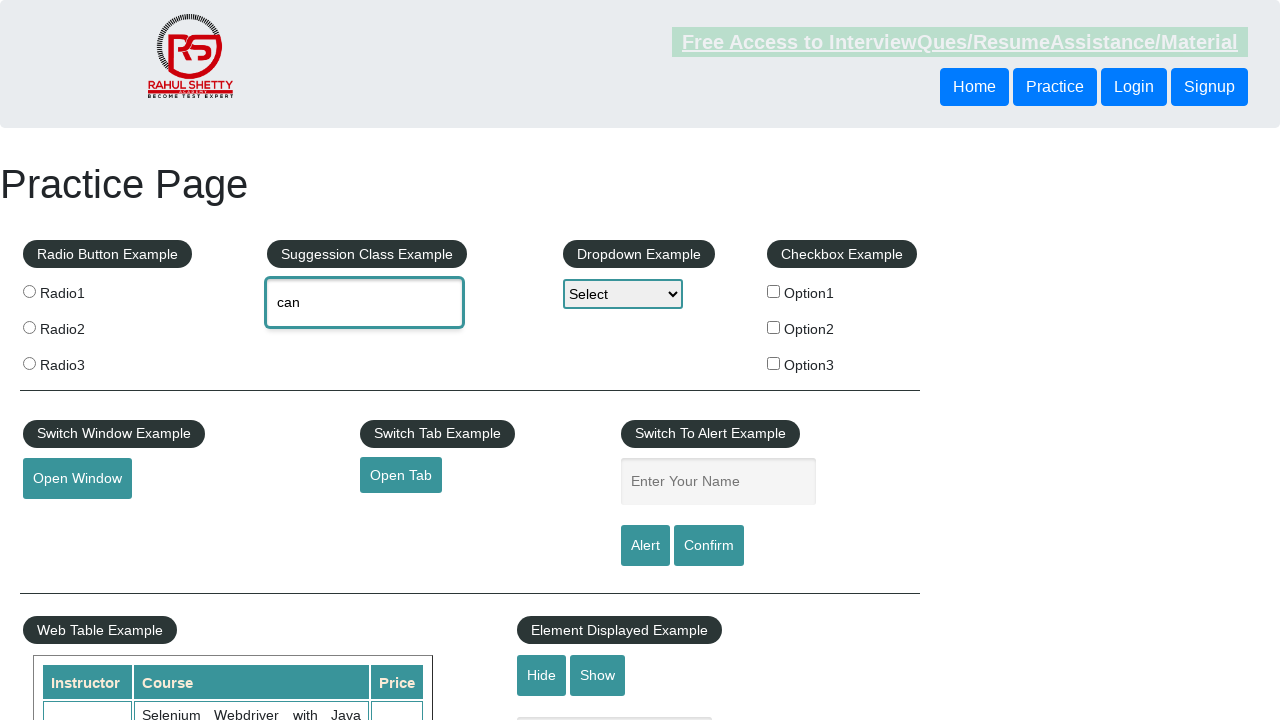

Autocomplete dropdown appeared with suggestions
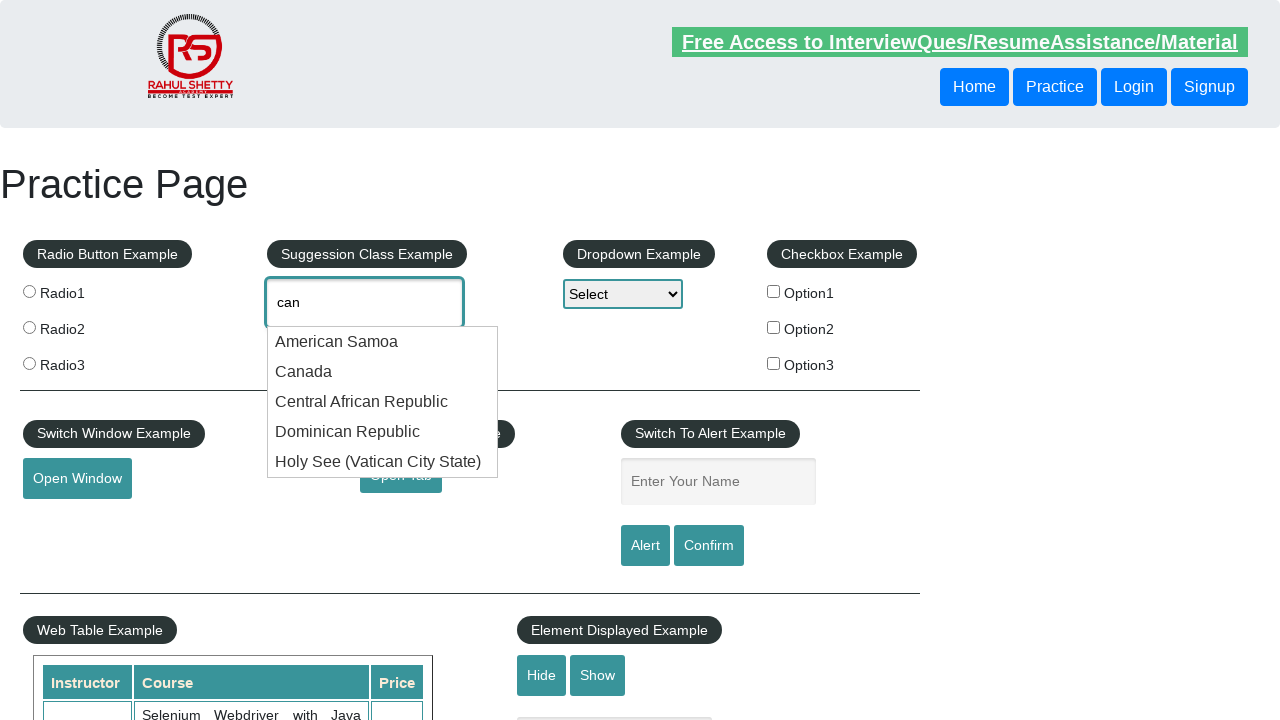

Retrieved all dropdown option elements
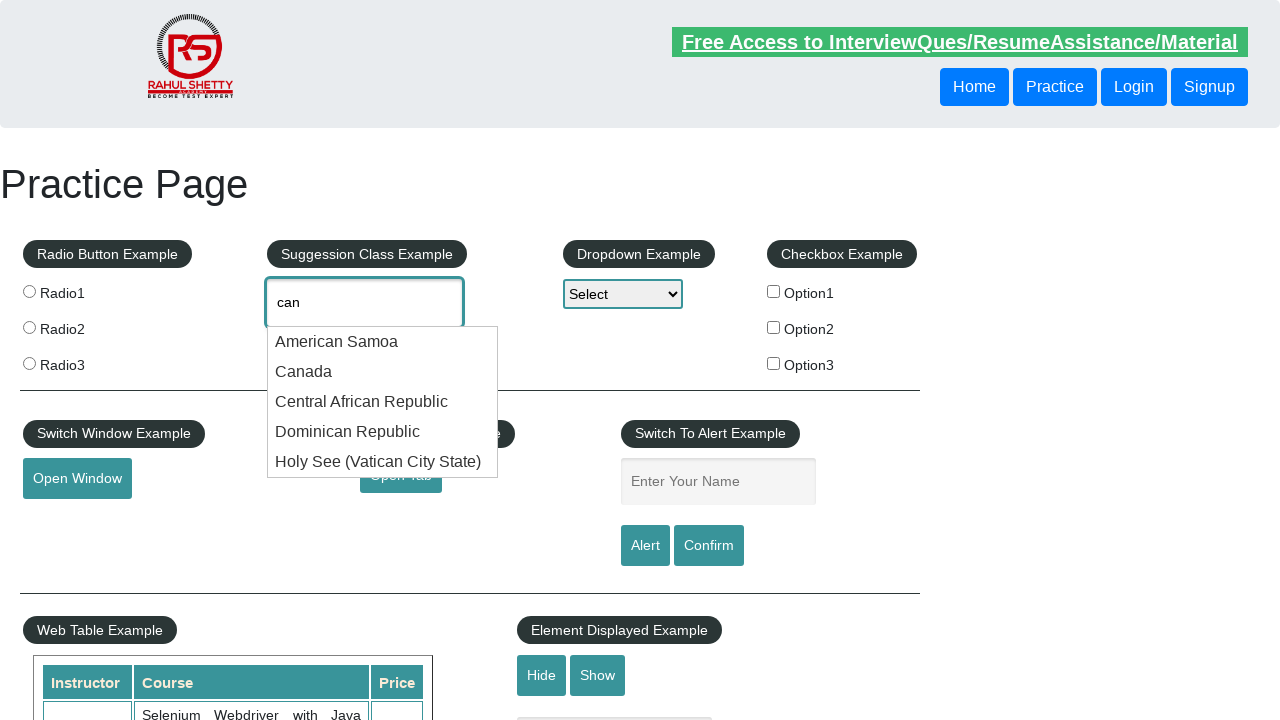

Selected 'Canada' from autocomplete dropdown
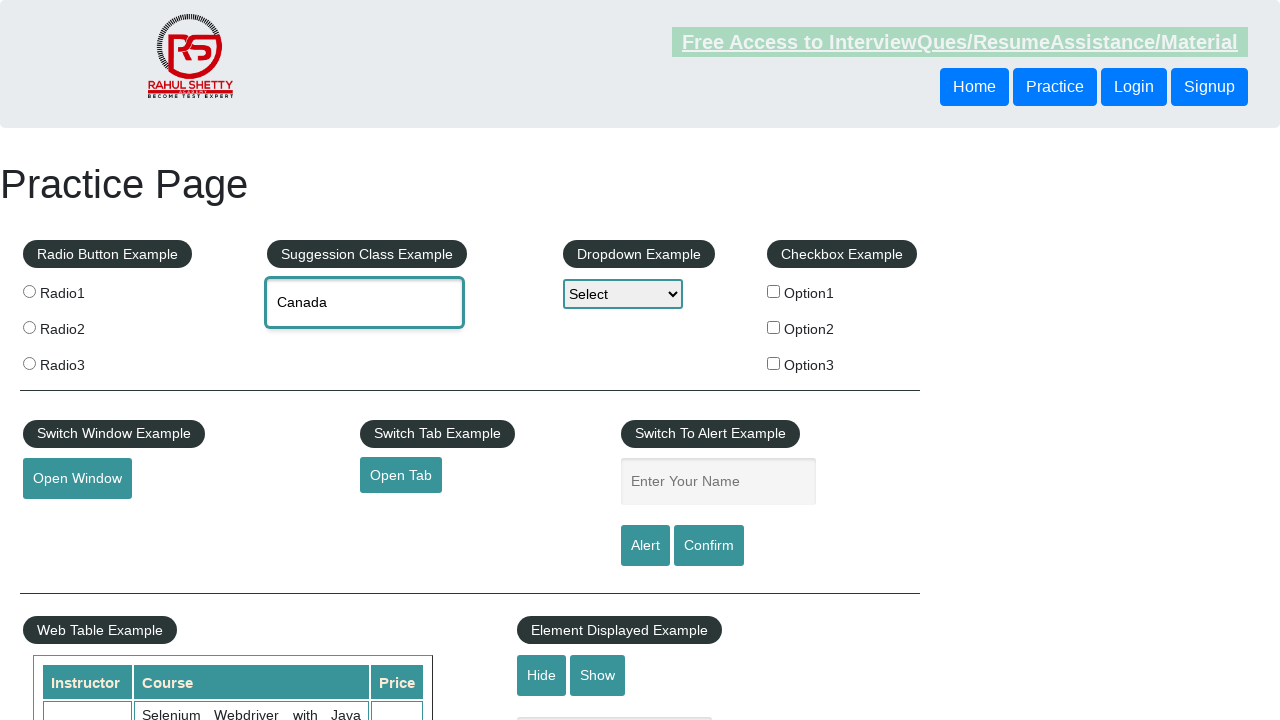

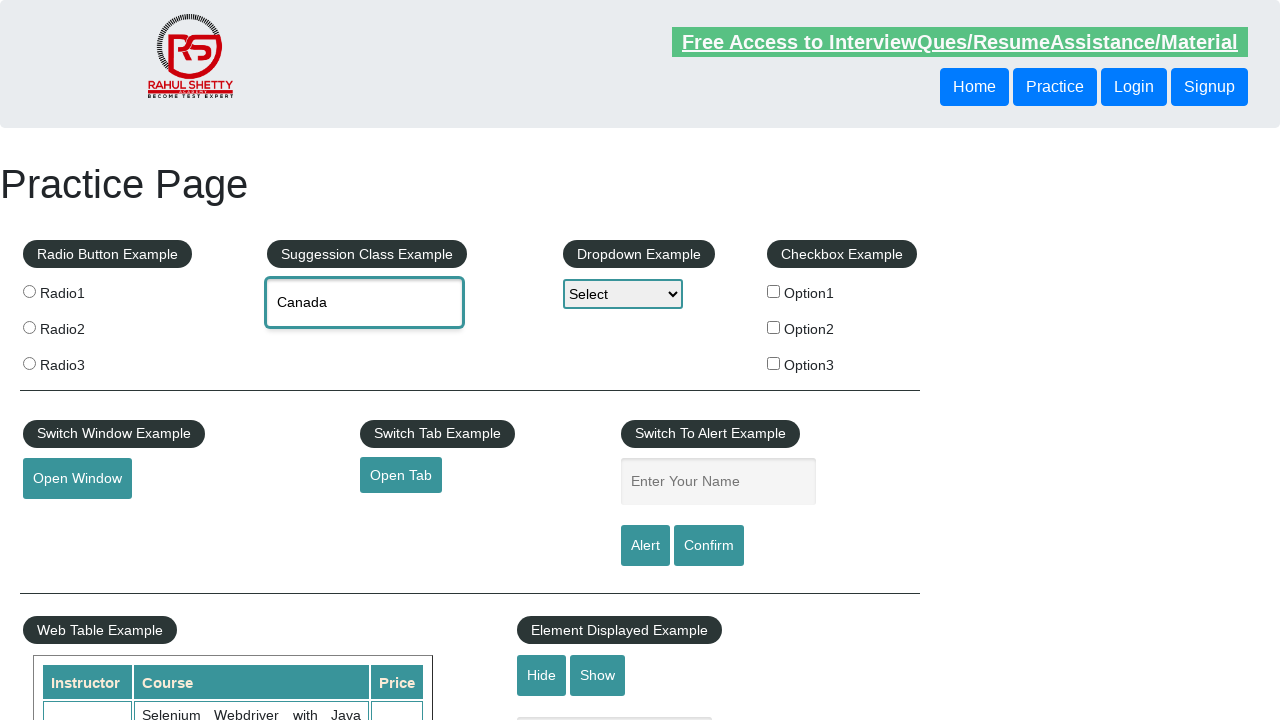